Tests text box form by filling in full name, email, current address, and permanent address fields, then submitting the form.

Starting URL: https://demoqa.com/text-box

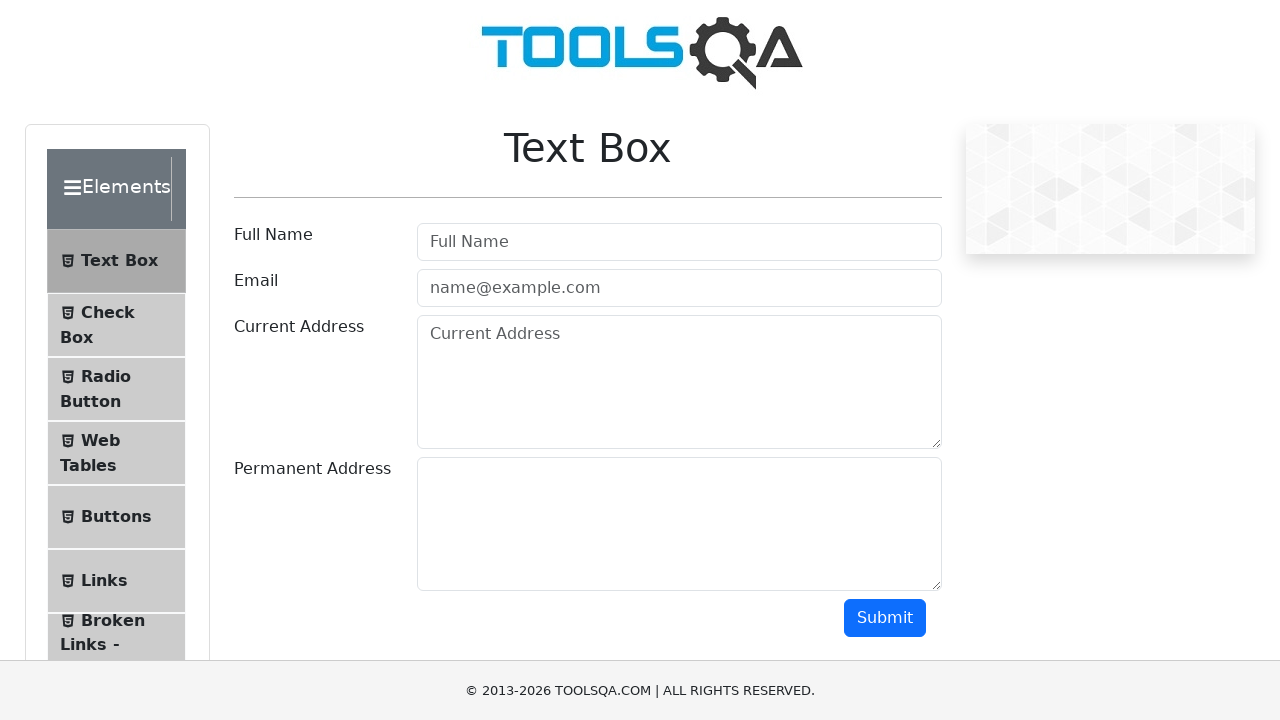

Filled Full Name field with 'Monkey' on input[placeholder='Full Name']
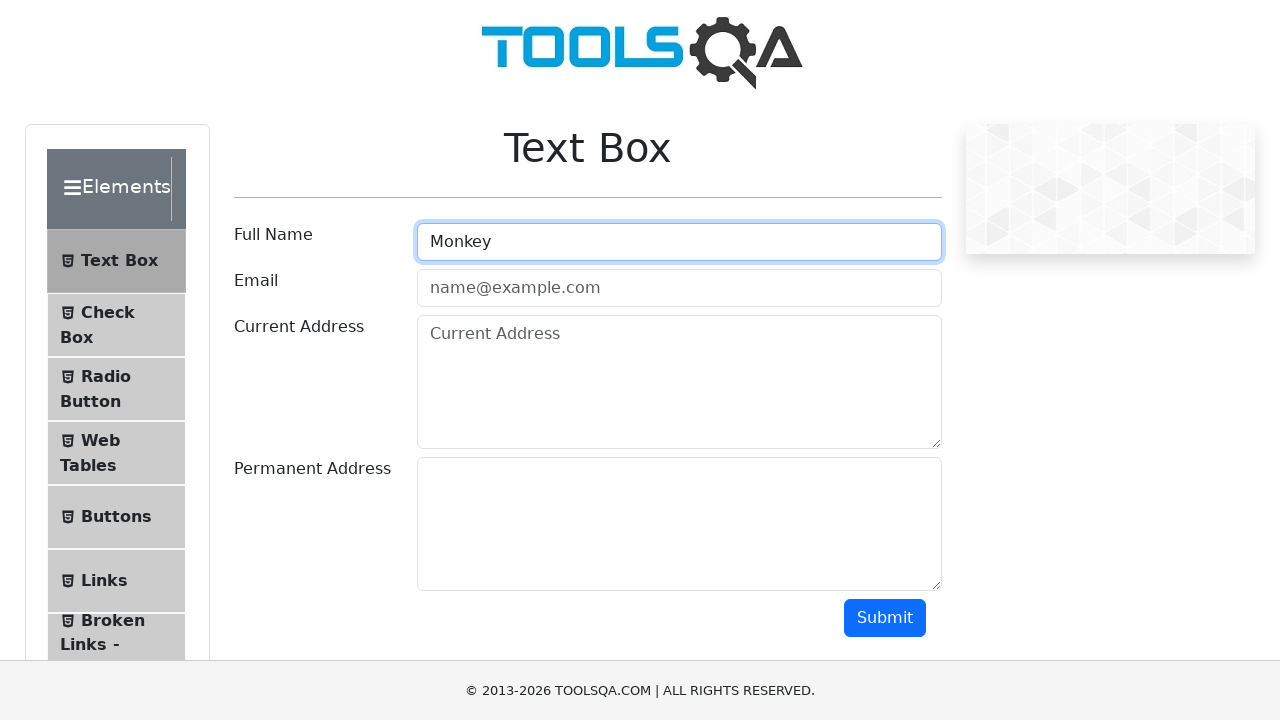

Filled Email field with 'monkey@gmail.com' on input[type='email']
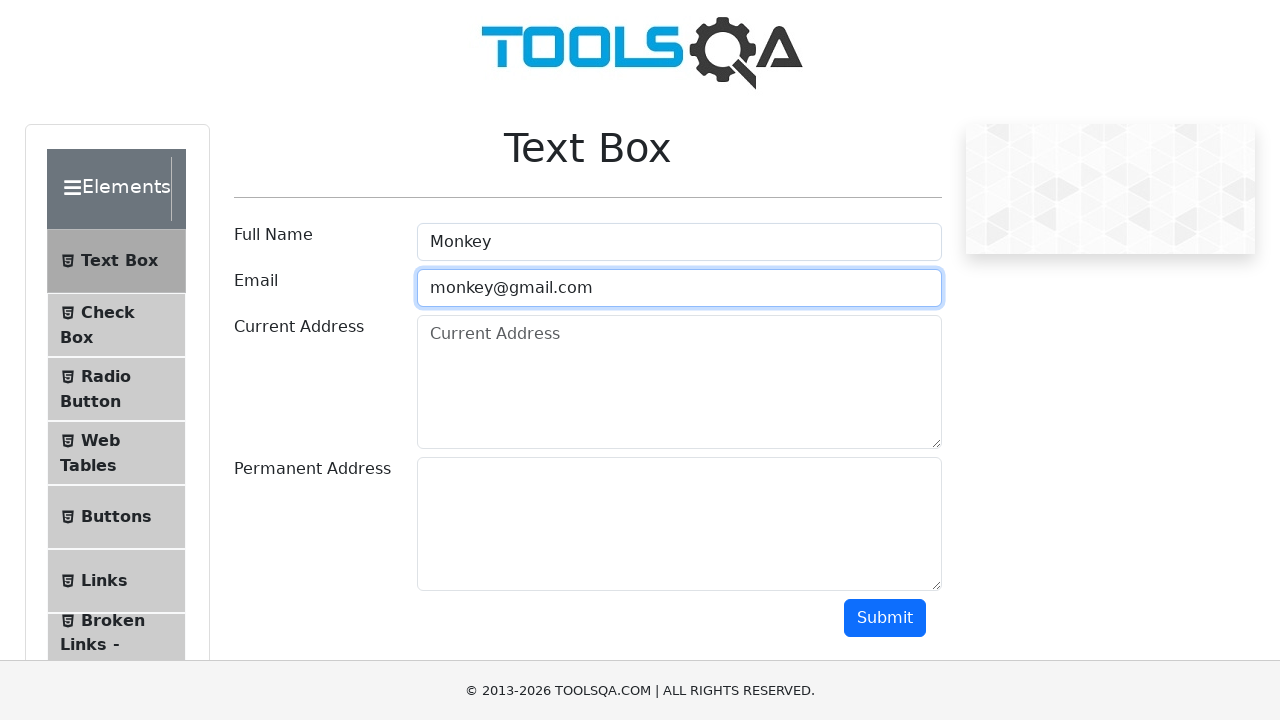

Filled Current Address field with 'Monkey street 5' on textarea#currentAddress
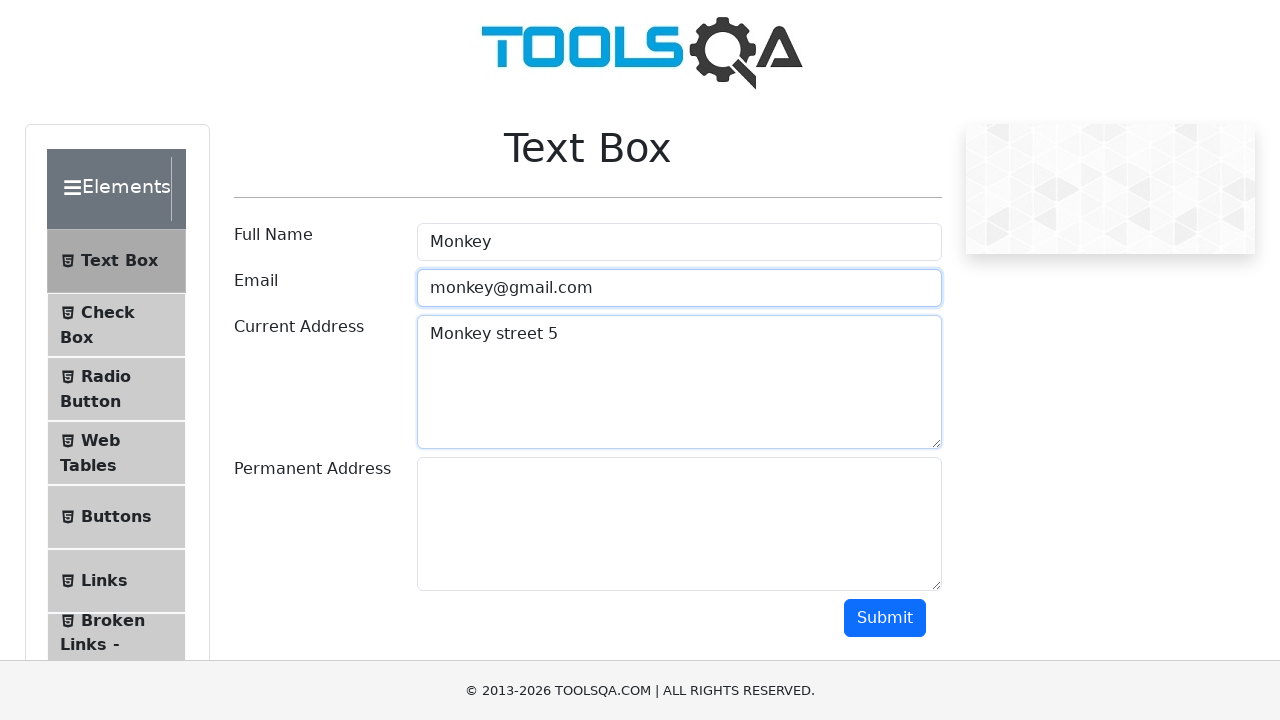

Filled Permanent Address field with 'Monkey avenue 6' on textarea#permanentAddress
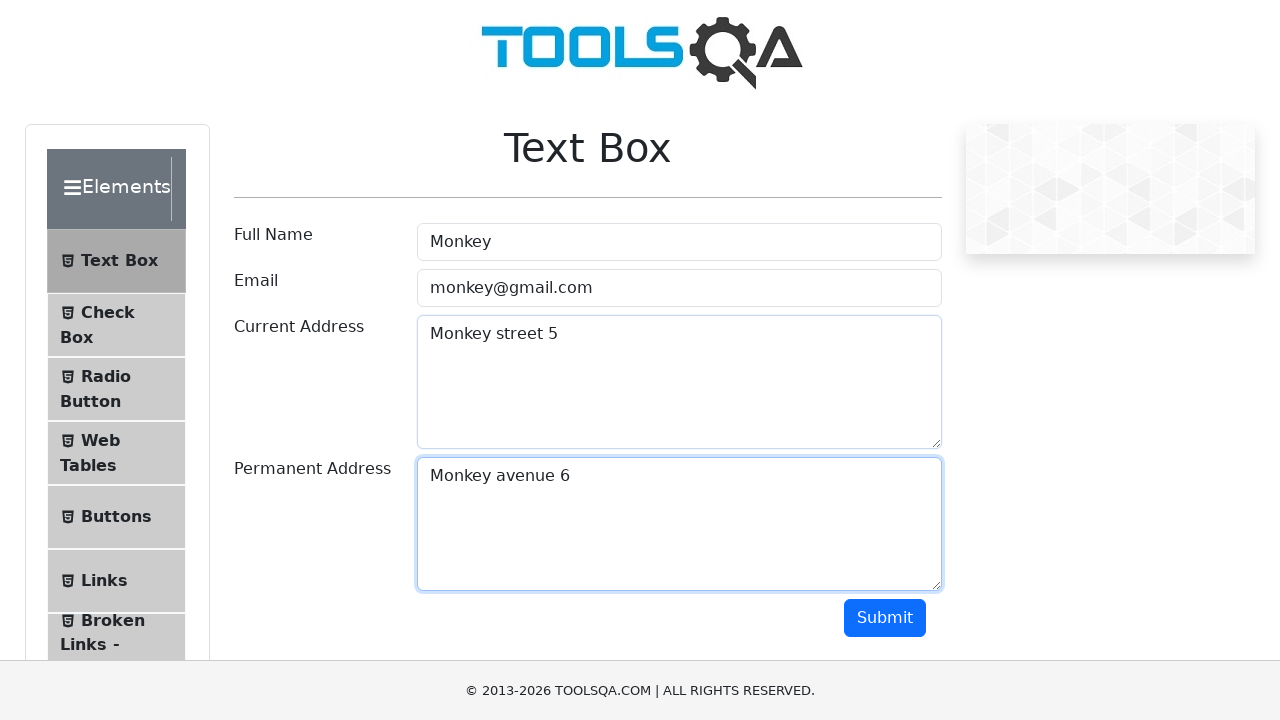

Clicked Submit button to submit the form at (885, 618) on button:has-text('Submit')
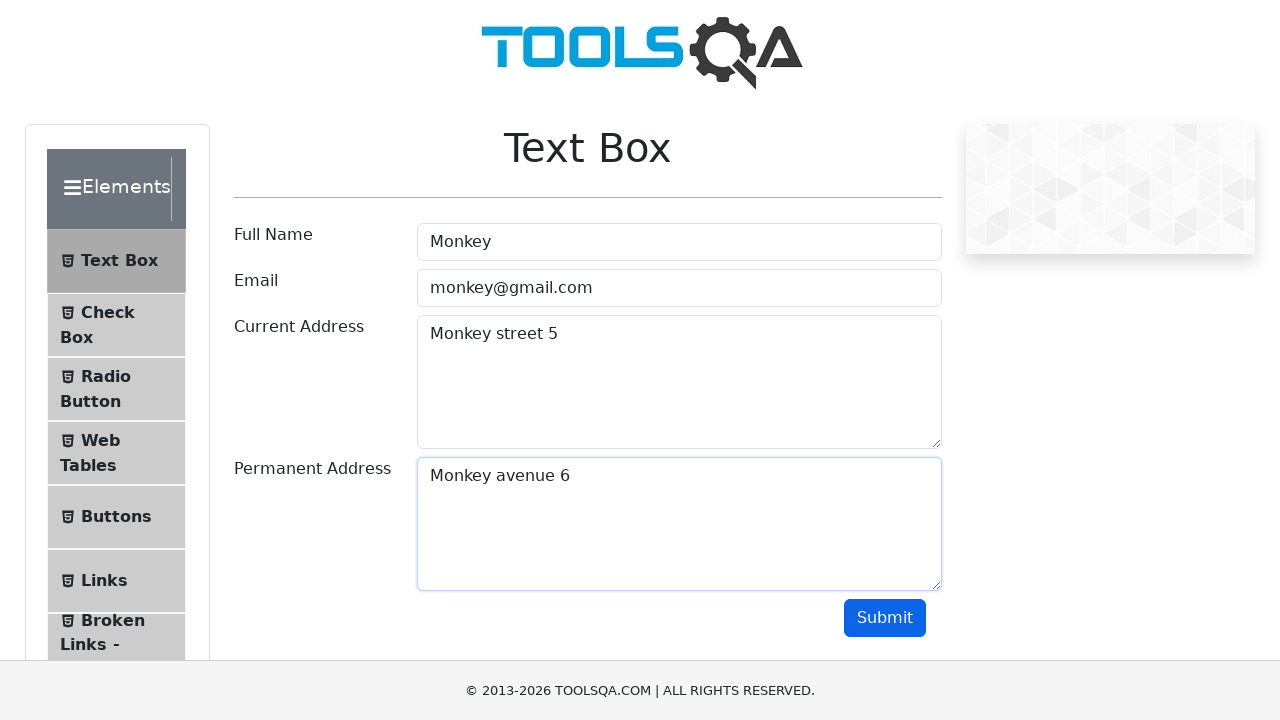

Form output appeared confirming successful submission
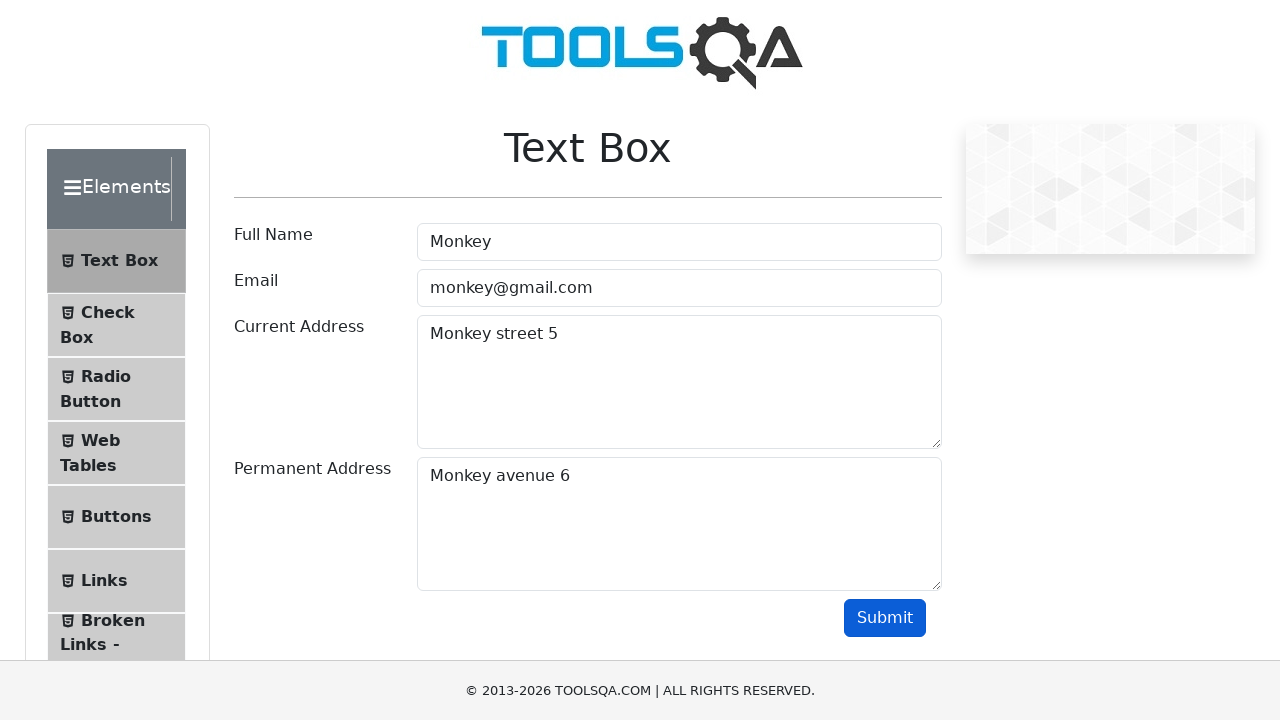

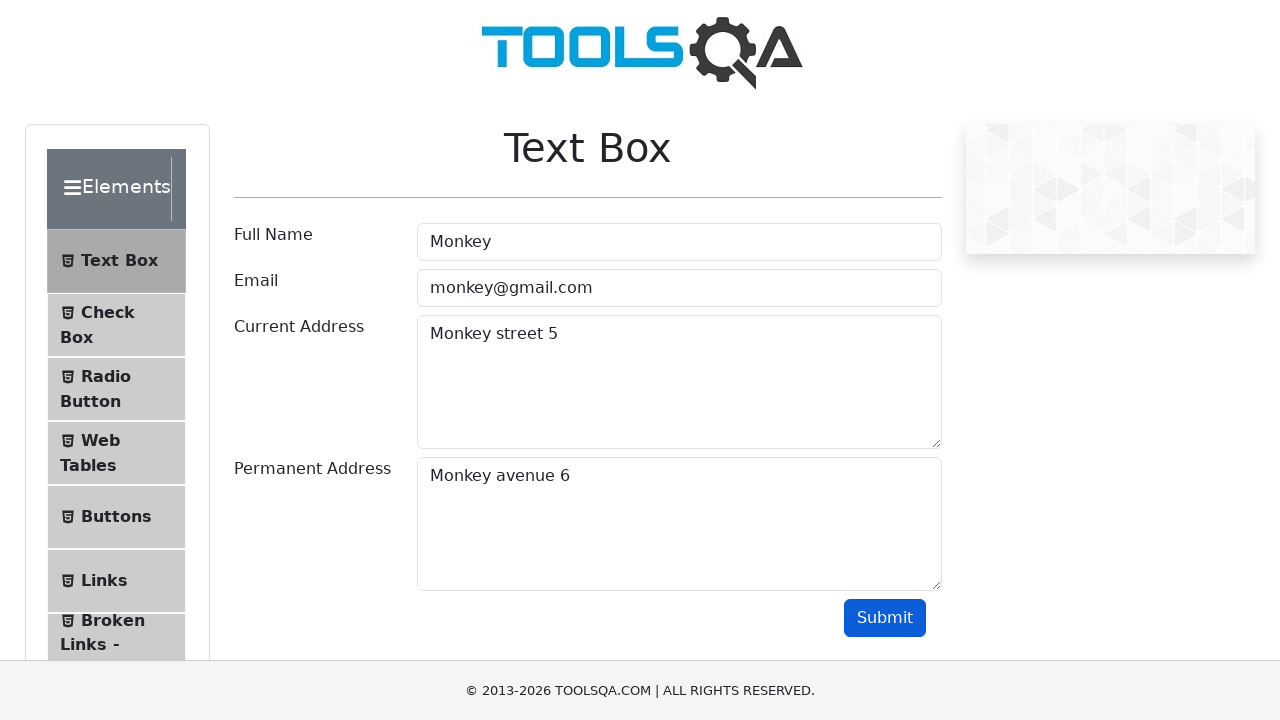